Navigates to ChromeDriver storage page and clicks on a download link for the Windows ChromeDriver zip file

Starting URL: https://chromedriver.storage.googleapis.com/index.html?path=79.0.3945.36/

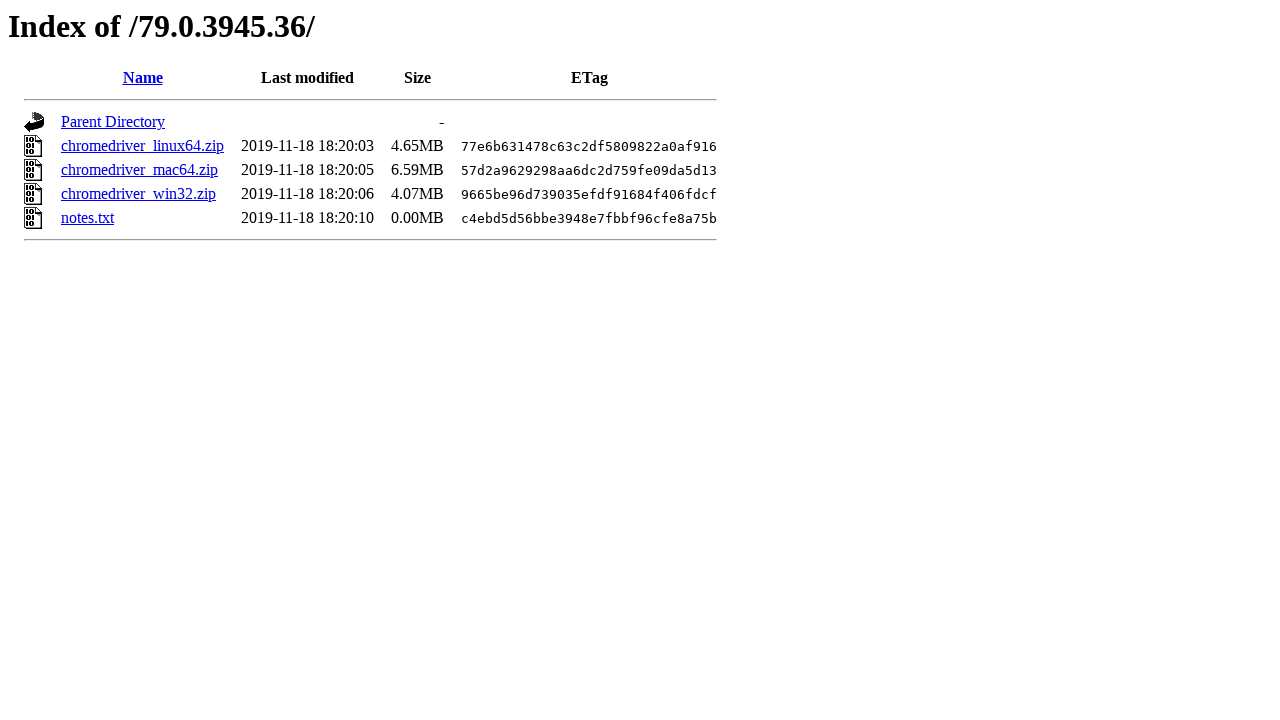

Navigated to ChromeDriver storage page for version 79.0.3945.36
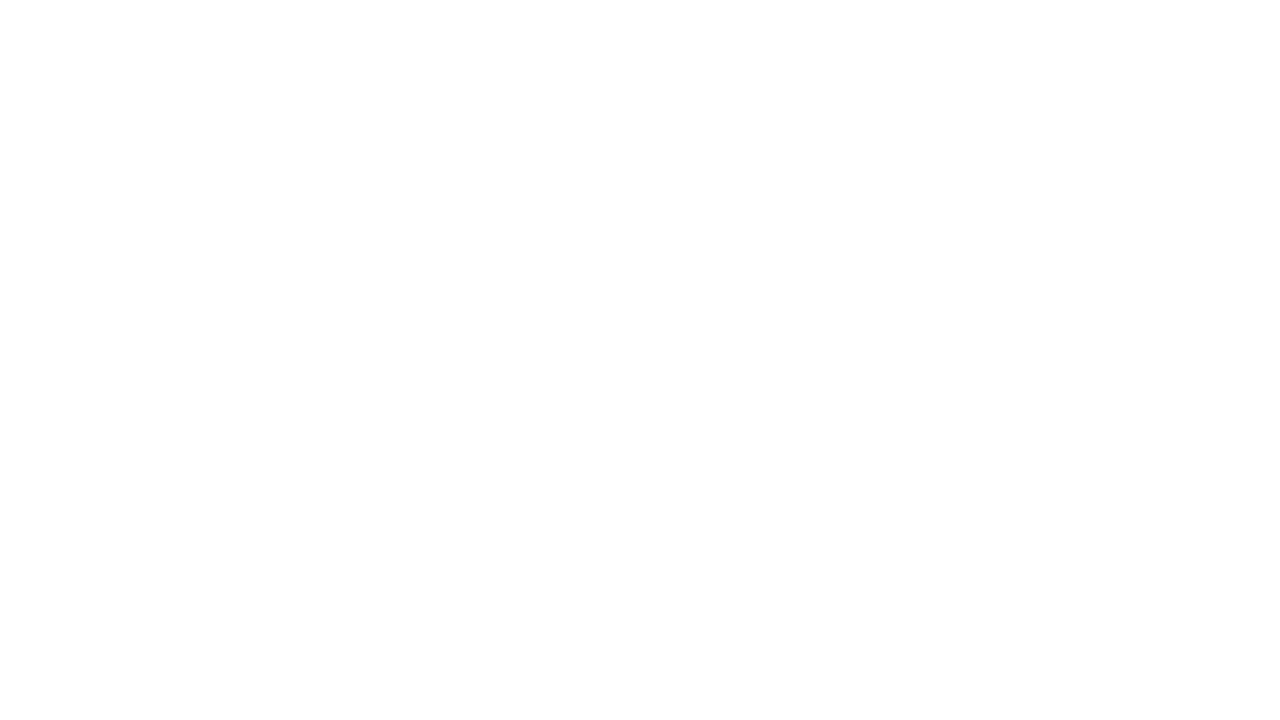

Clicked on chromedriver_win32.zip download link at (138, 194) on a:text('chromedriver_win32.zip')
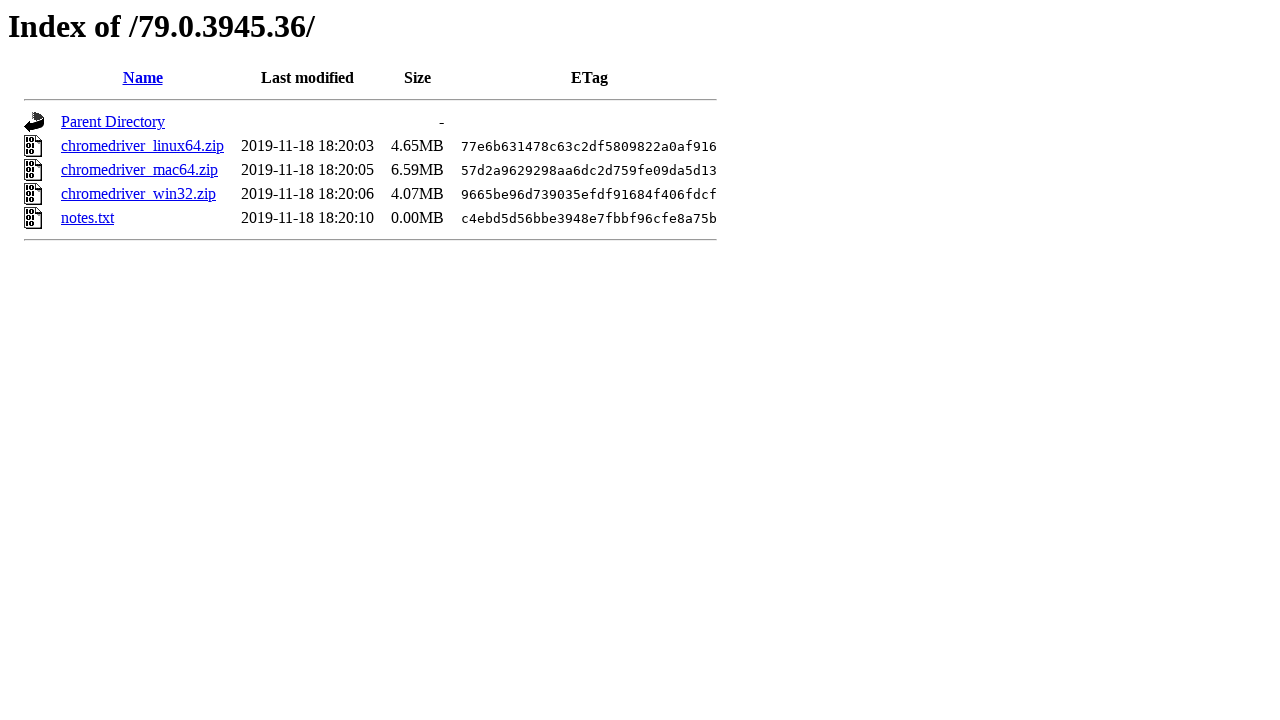

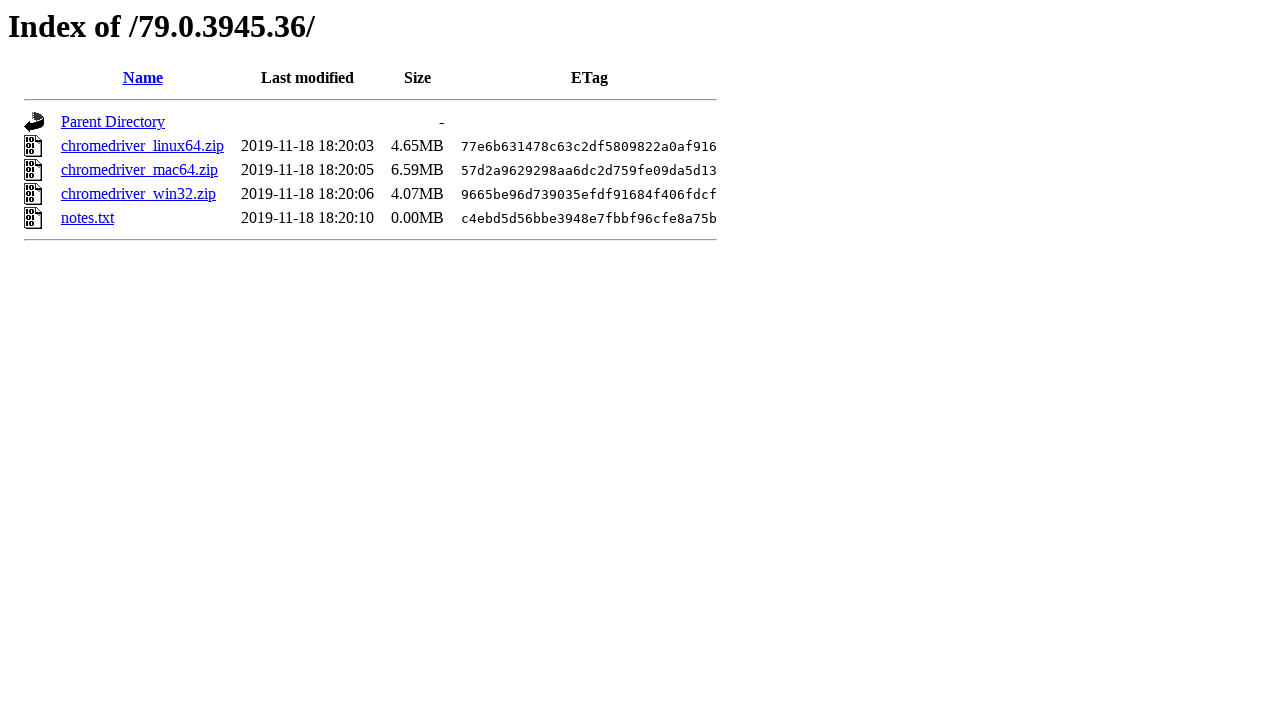